Tests window handling functionality by clicking a button that opens a new window, switching to it to verify content, then switching back to the main window

Starting URL: https://demoqa.com/browser-windows

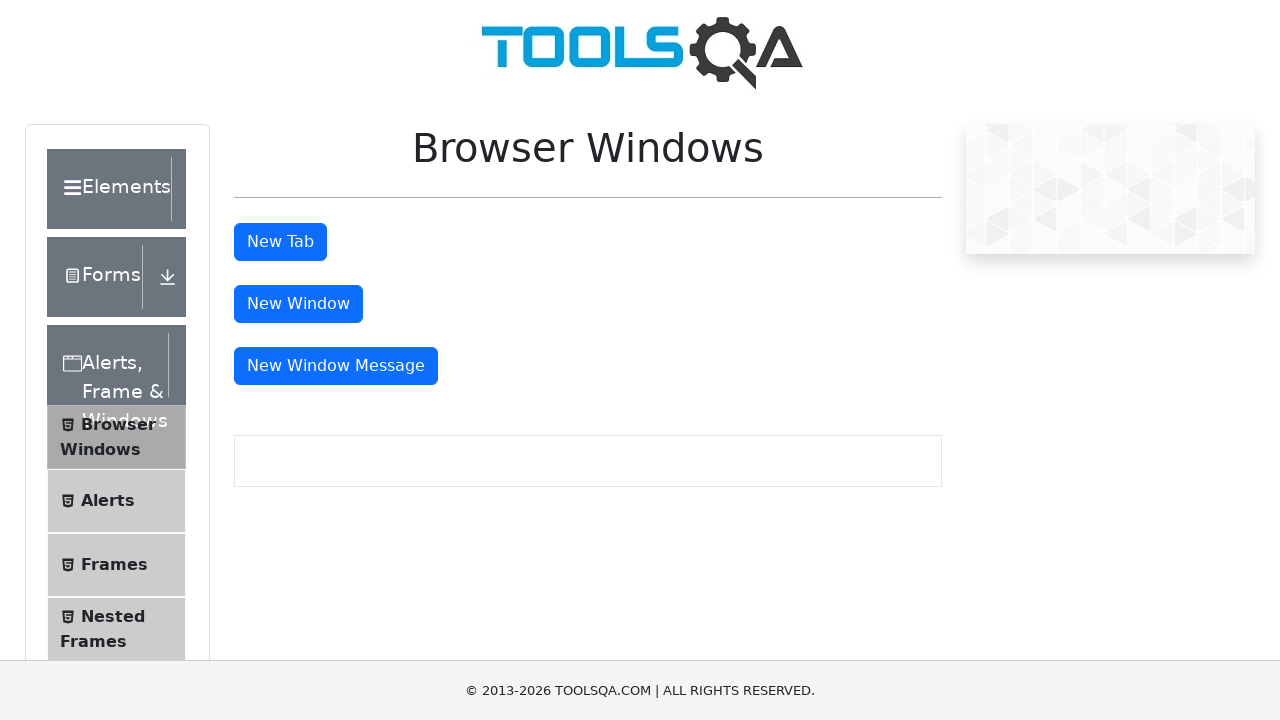

Clicked button to open new window at (298, 304) on button#windowButton
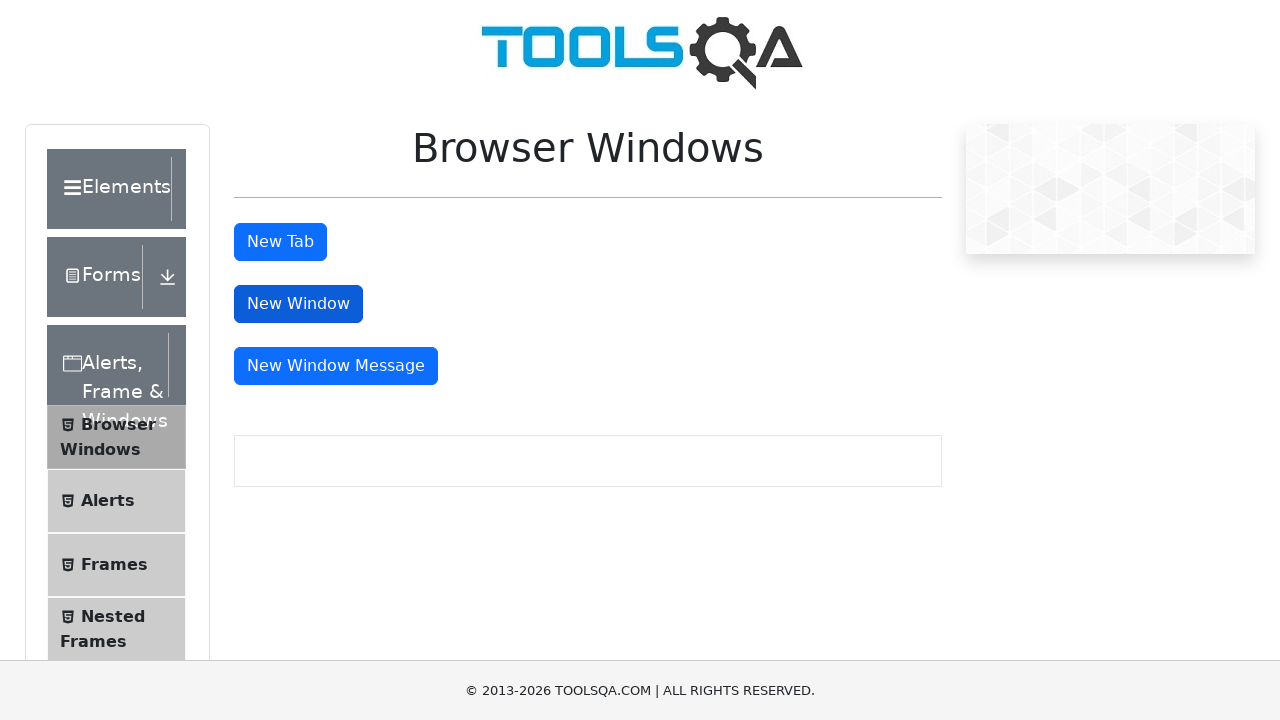

New window opened and captured
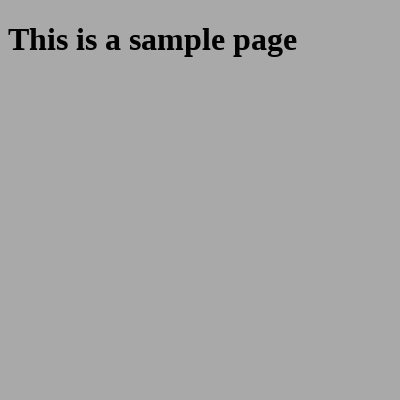

New window finished loading
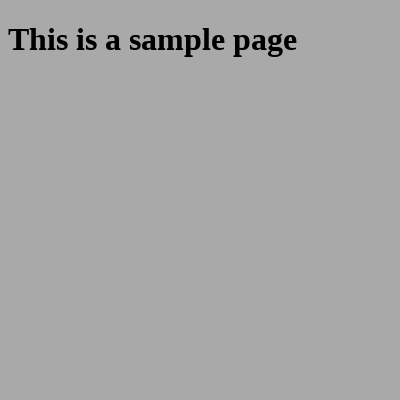

Retrieved new window title: 
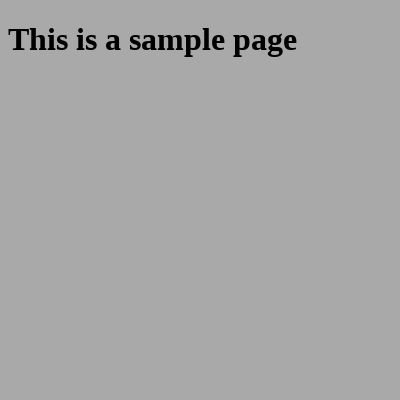

Verified sample page text visibility: True
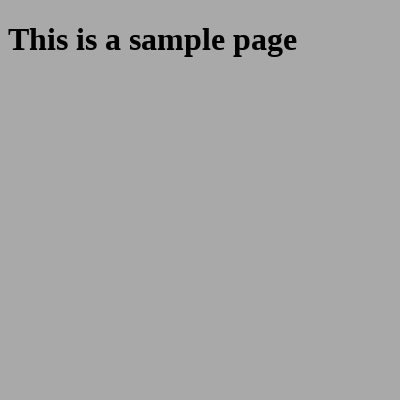

Switched back to main window with title: demosite
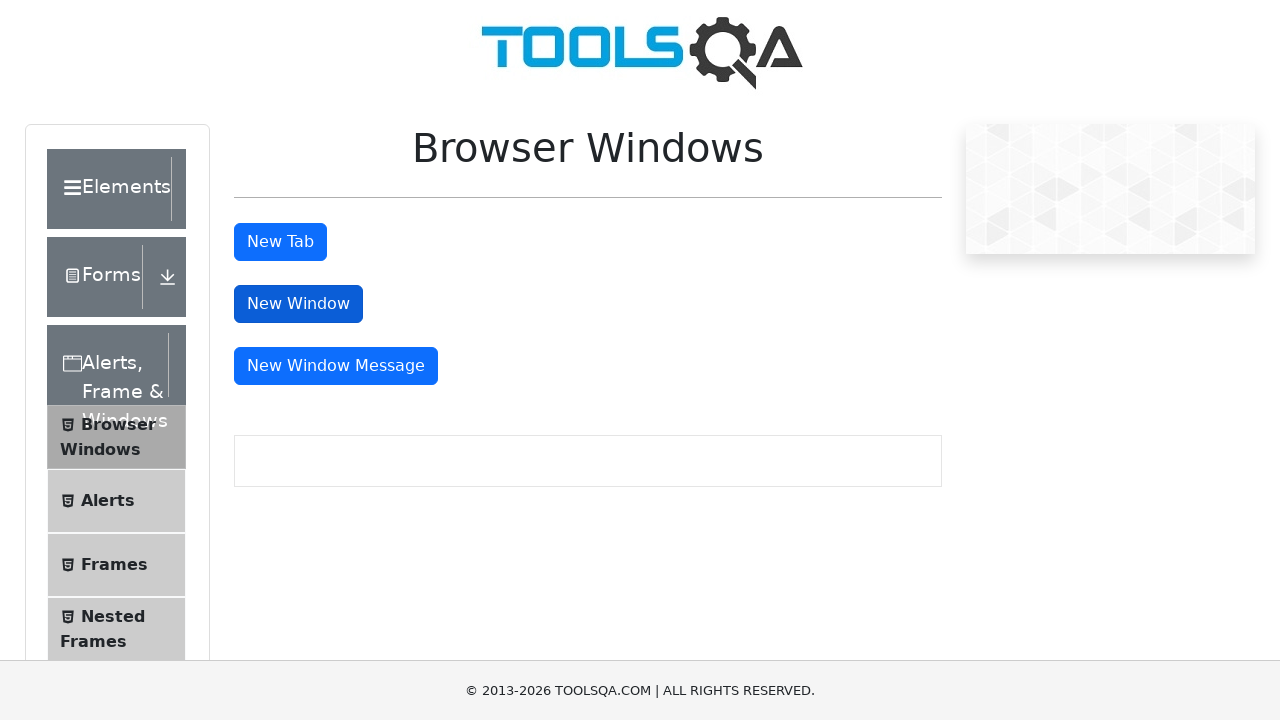

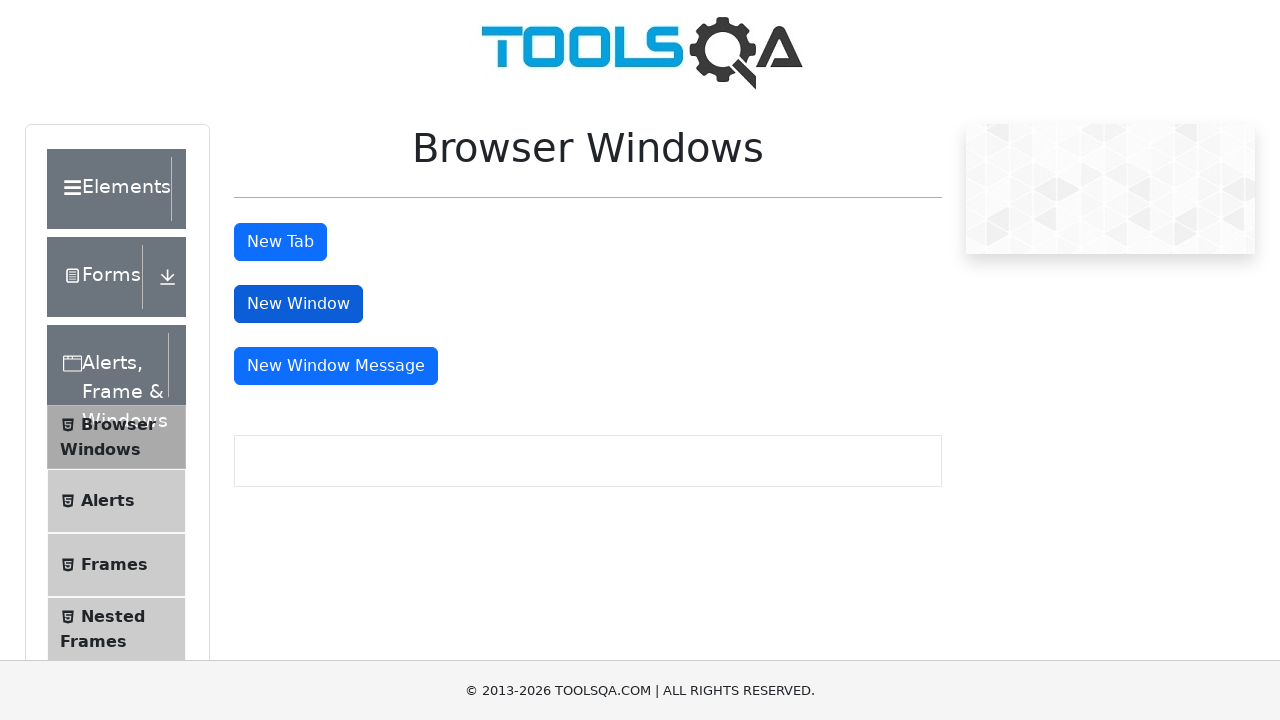